Tests adding a new todo item by filling the input field and pressing Enter

Starting URL: https://demo.playwright.dev/todomvc

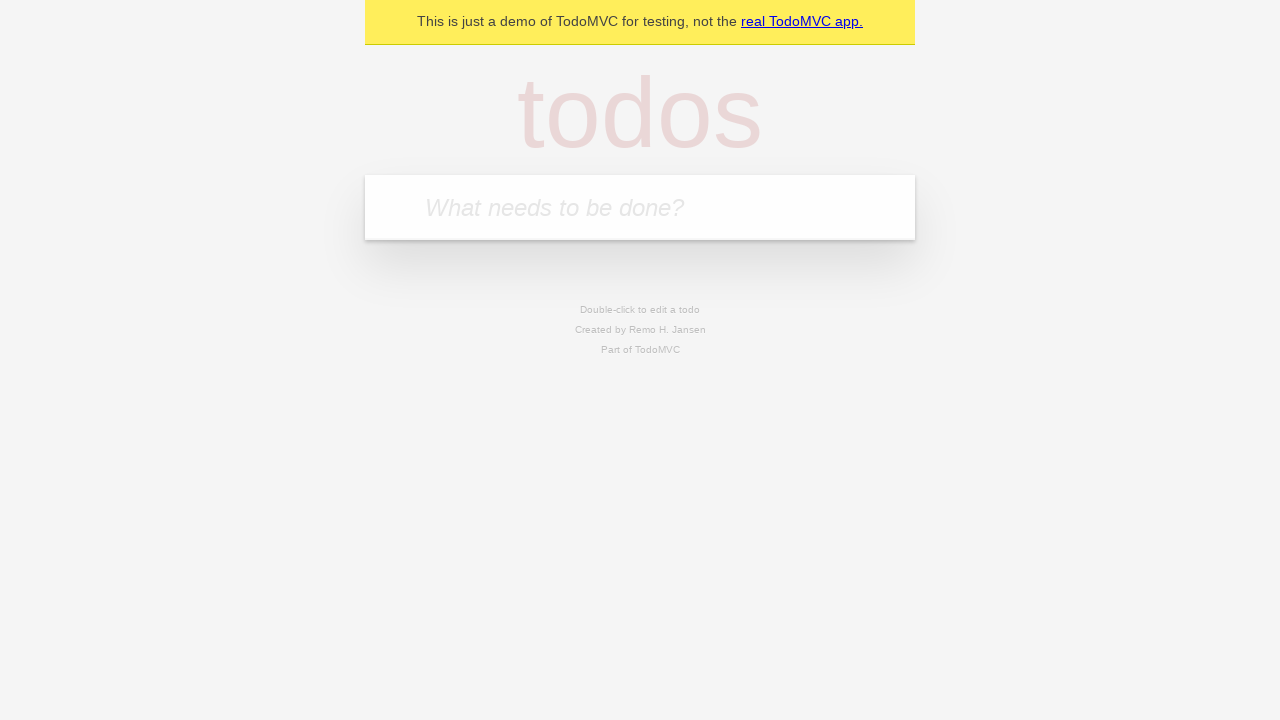

Located the new todo input field
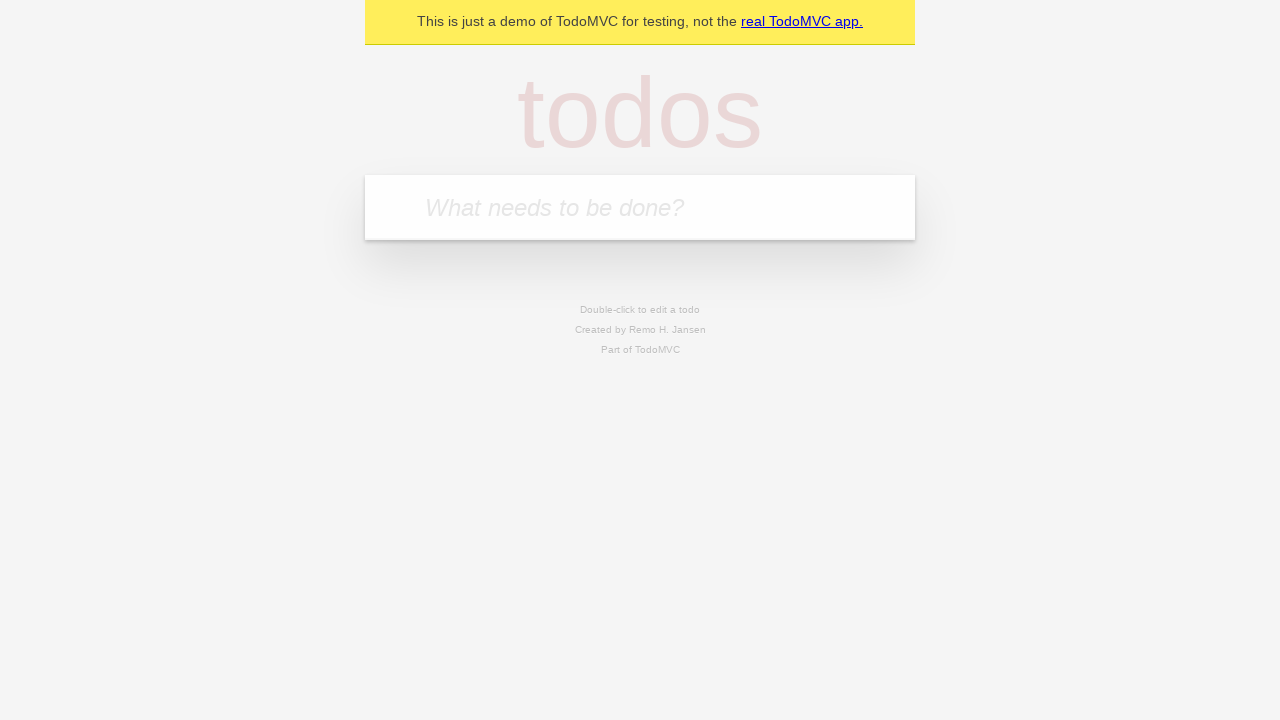

Filled the todo input field with 'Buy groceries' on input.new-todo
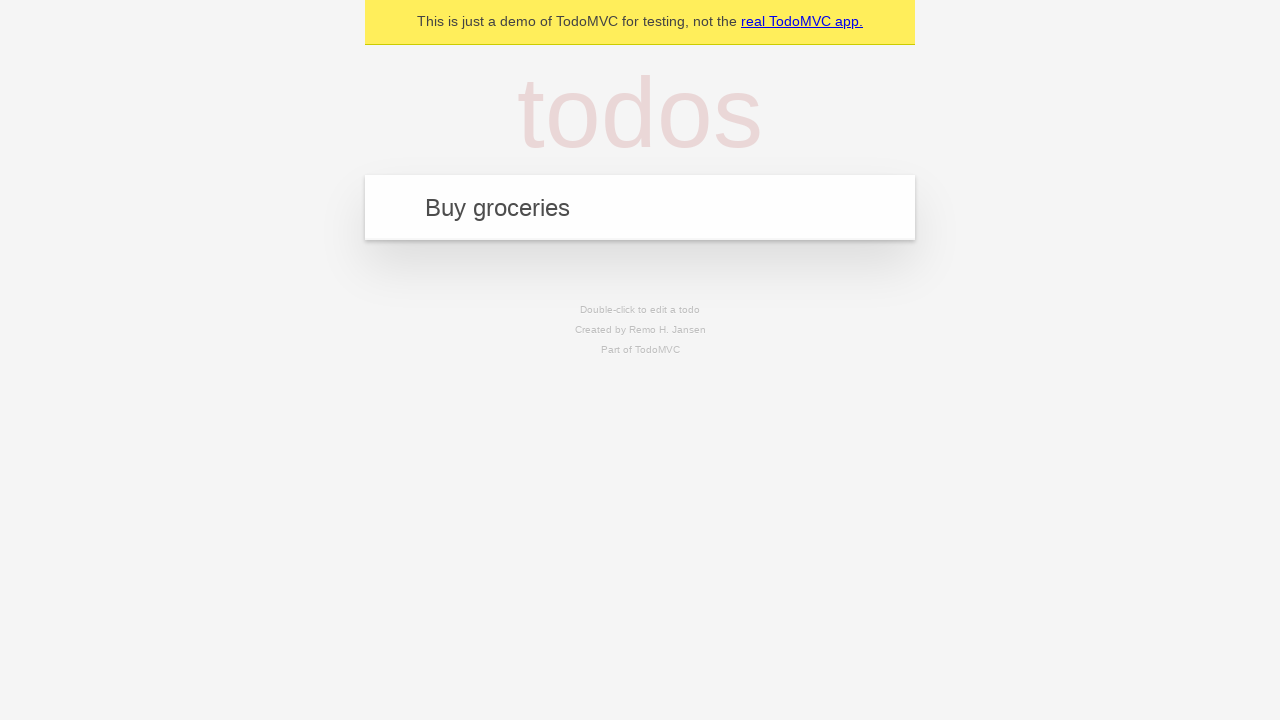

Pressed Enter to add the todo item on input.new-todo
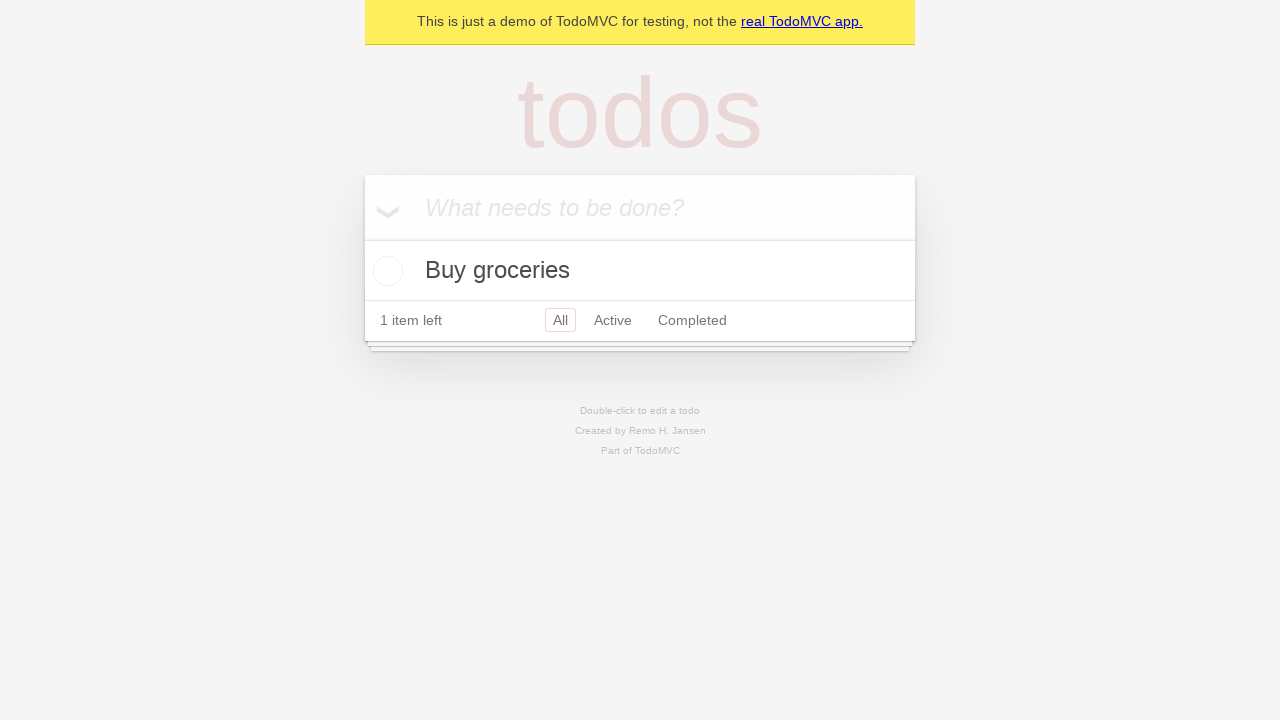

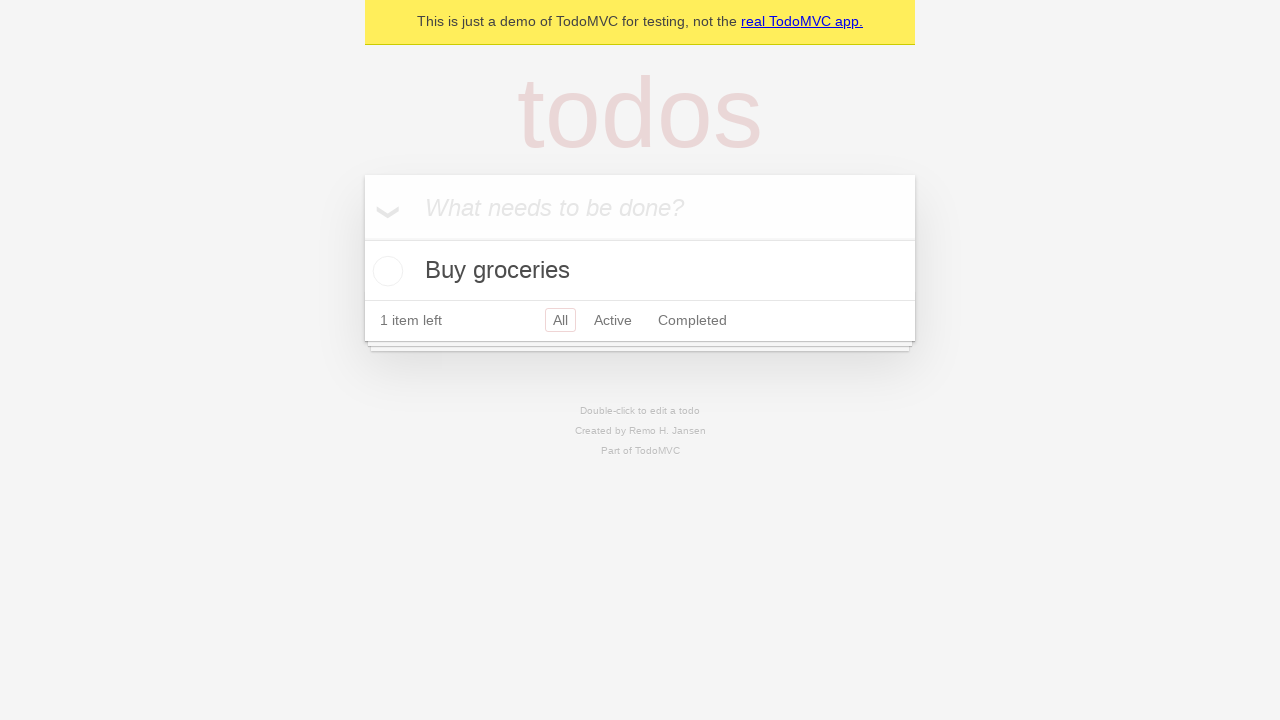